Navigates to Google Chrome support page and maximizes the browser window, then retrieves the current URL and page title

Starting URL: https://support.google.com/chrome/?p=help&ctx=keyboard#topic=9796470

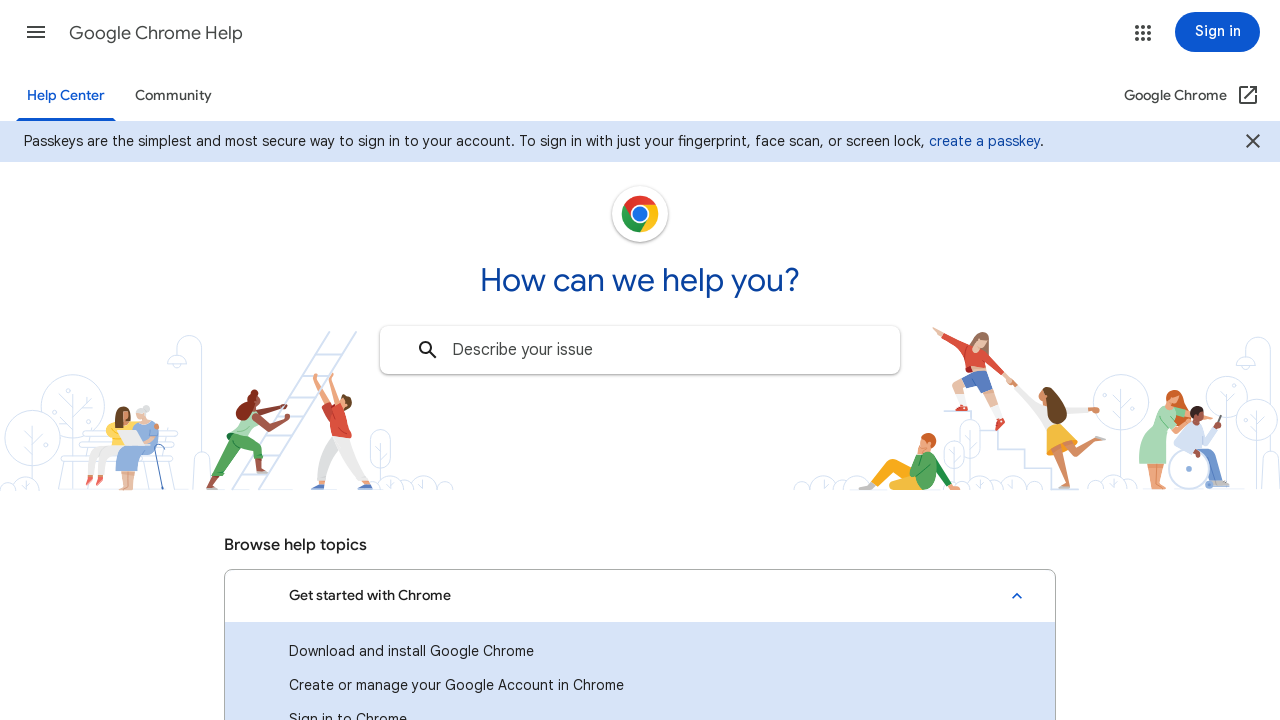

Set viewport size to 1920x1080 to maximize browser window
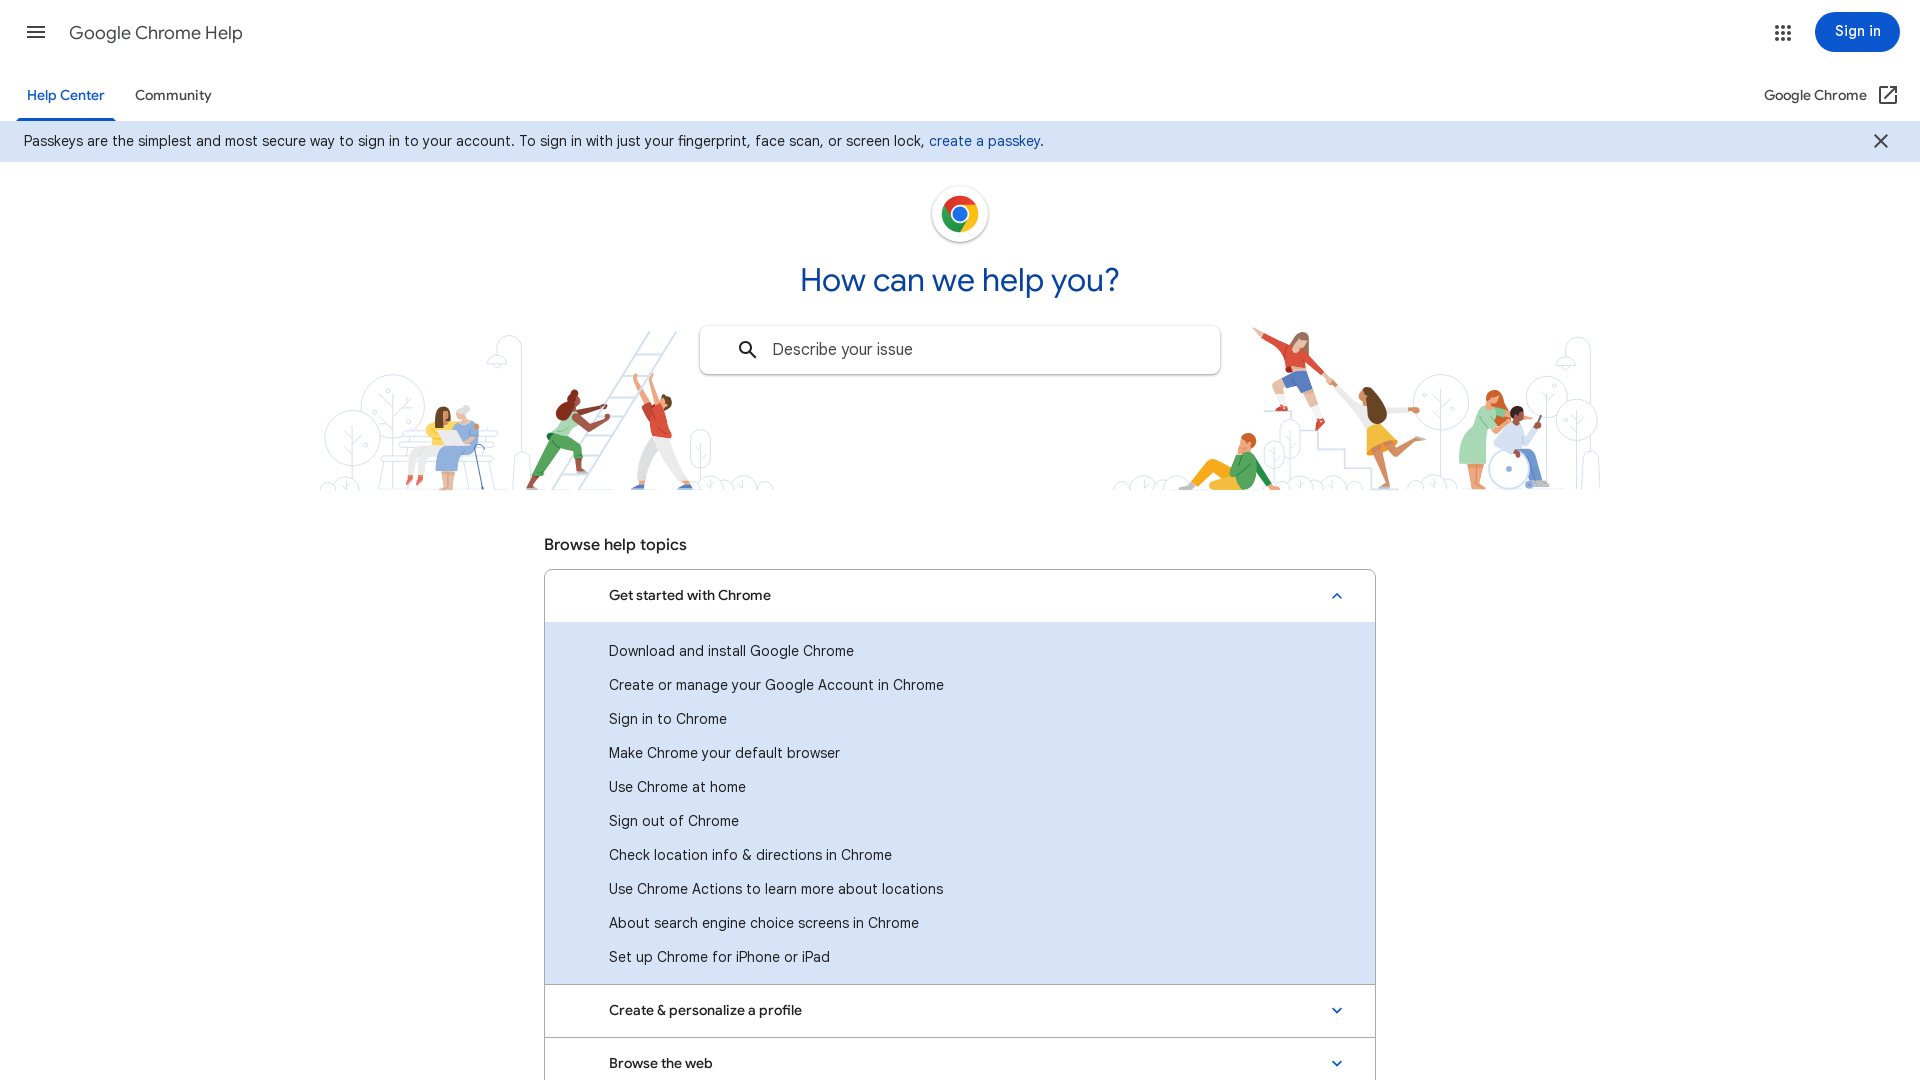

Retrieved current URL: https://support.google.com/chrome/?p=help&ctx=keyboard#topic=7439538
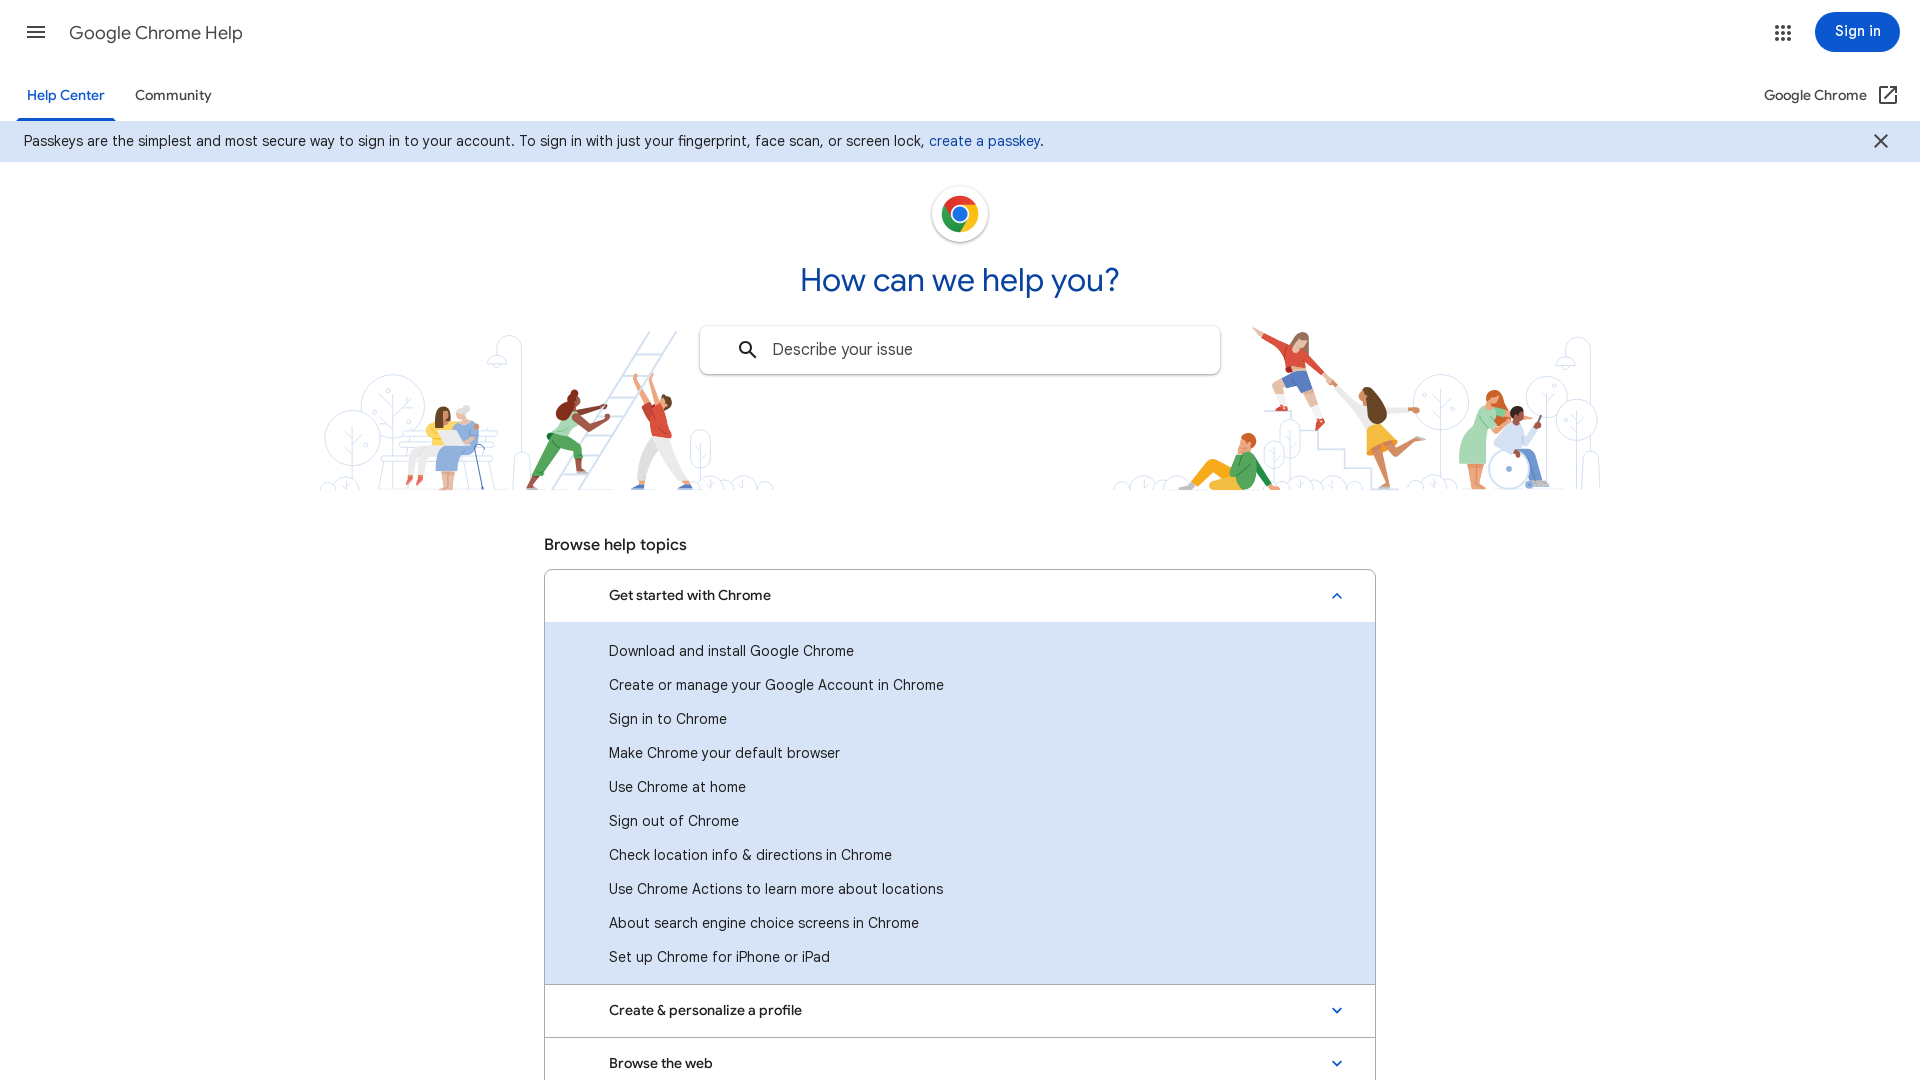

Retrieved page title: Google Chrome Help
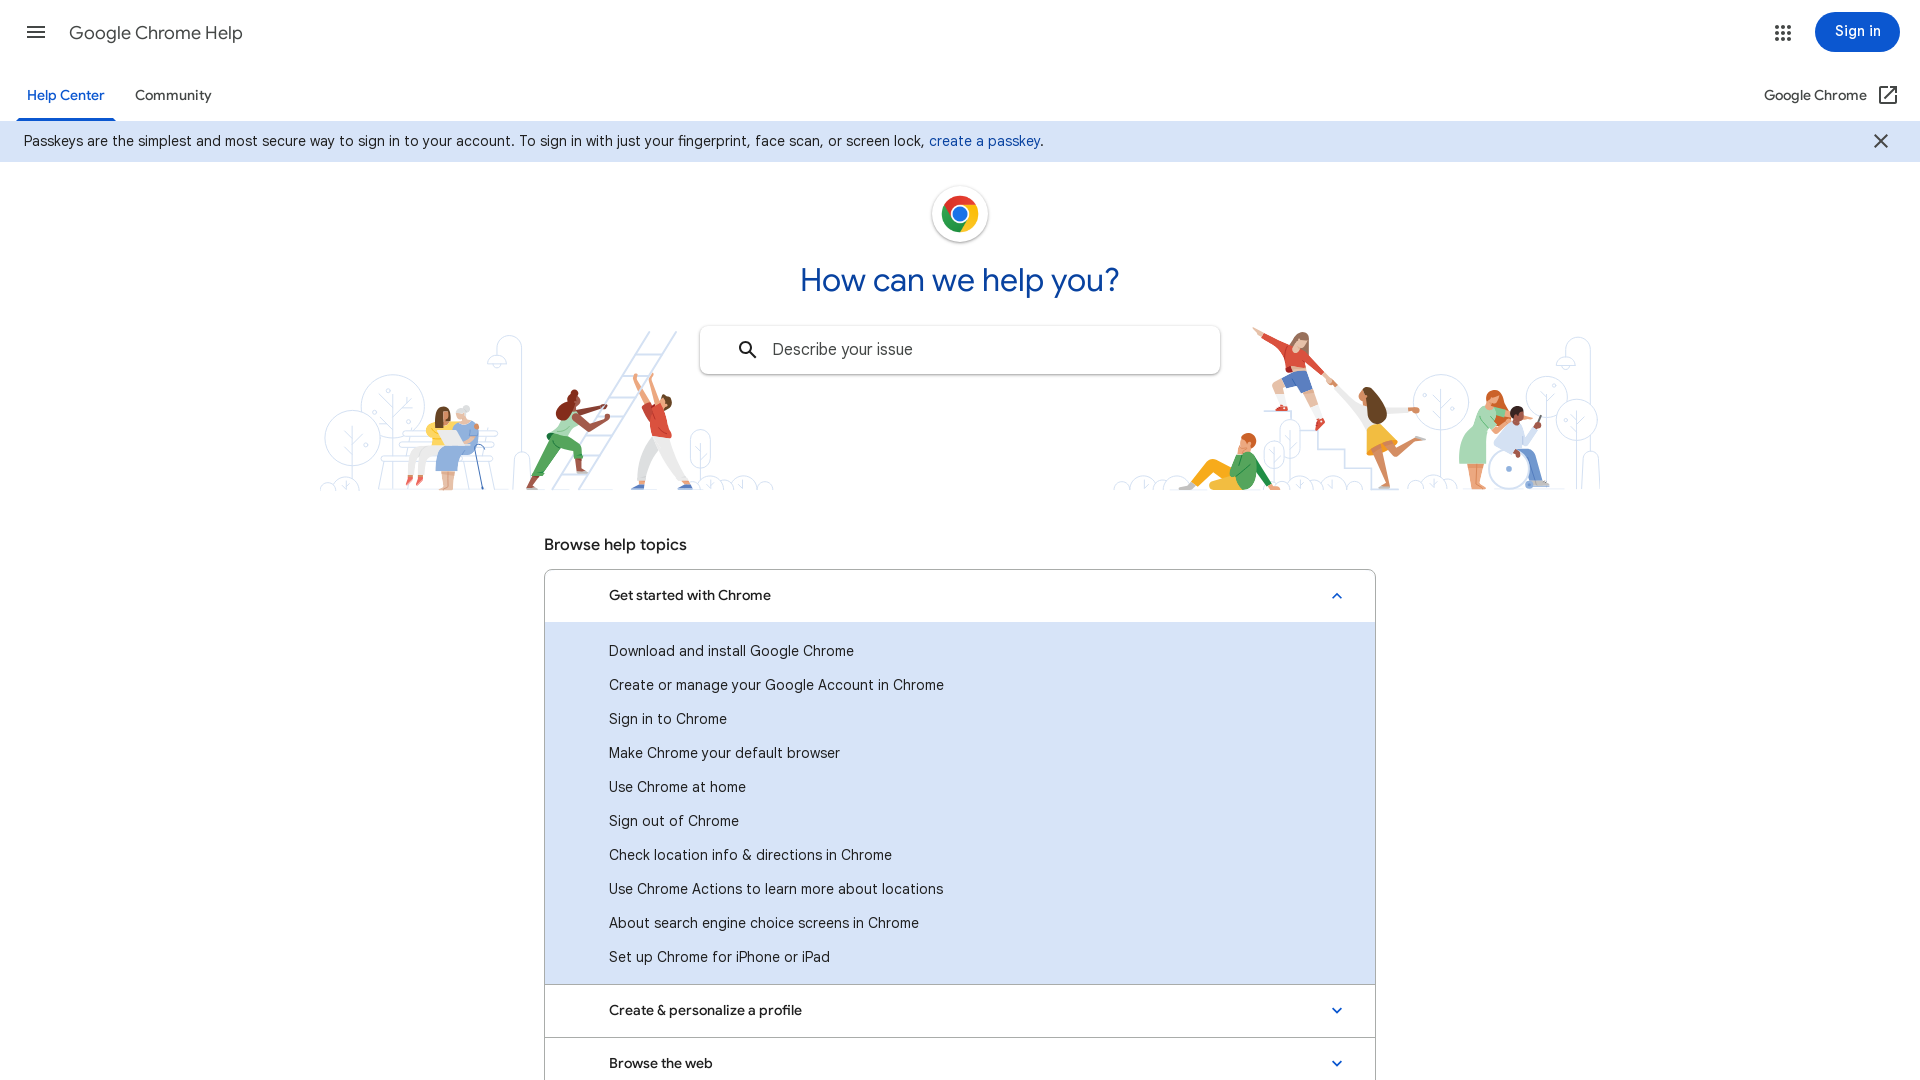

Waited for page content to load (domcontentloaded state reached)
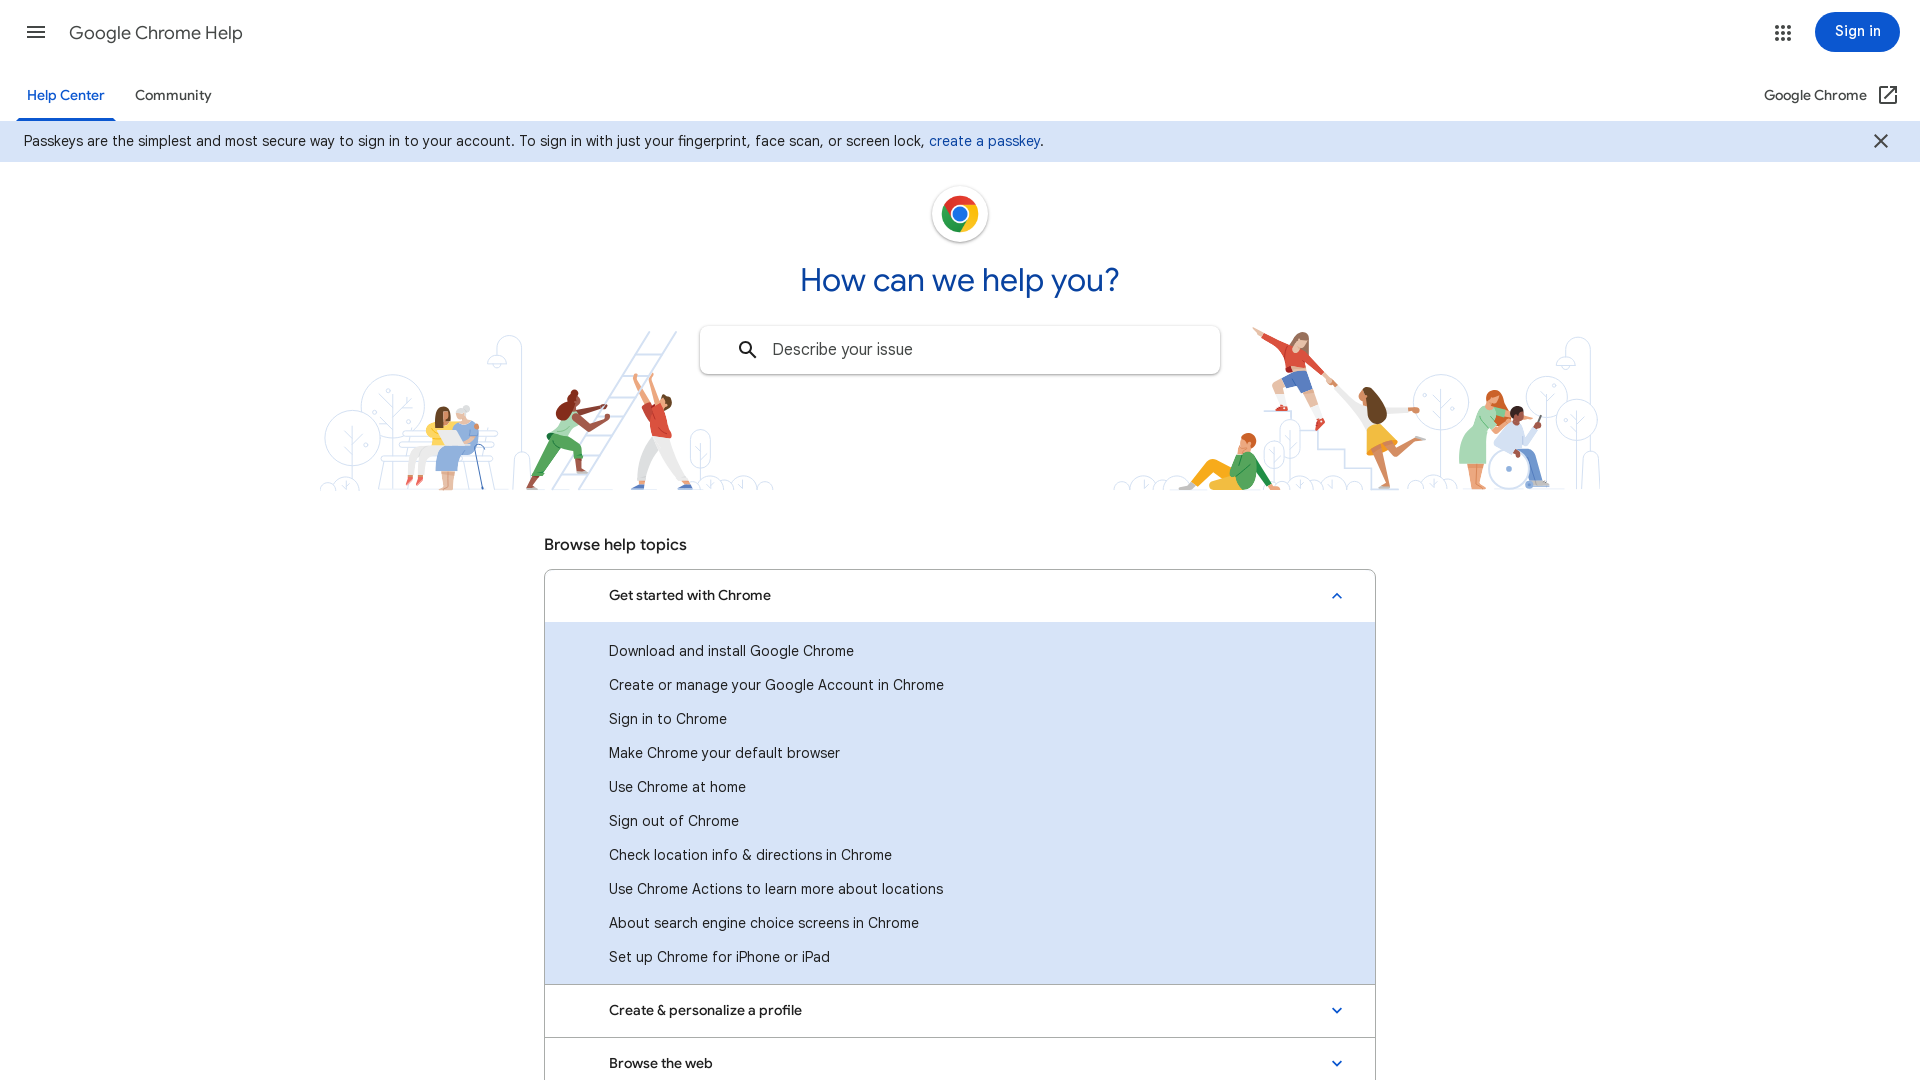

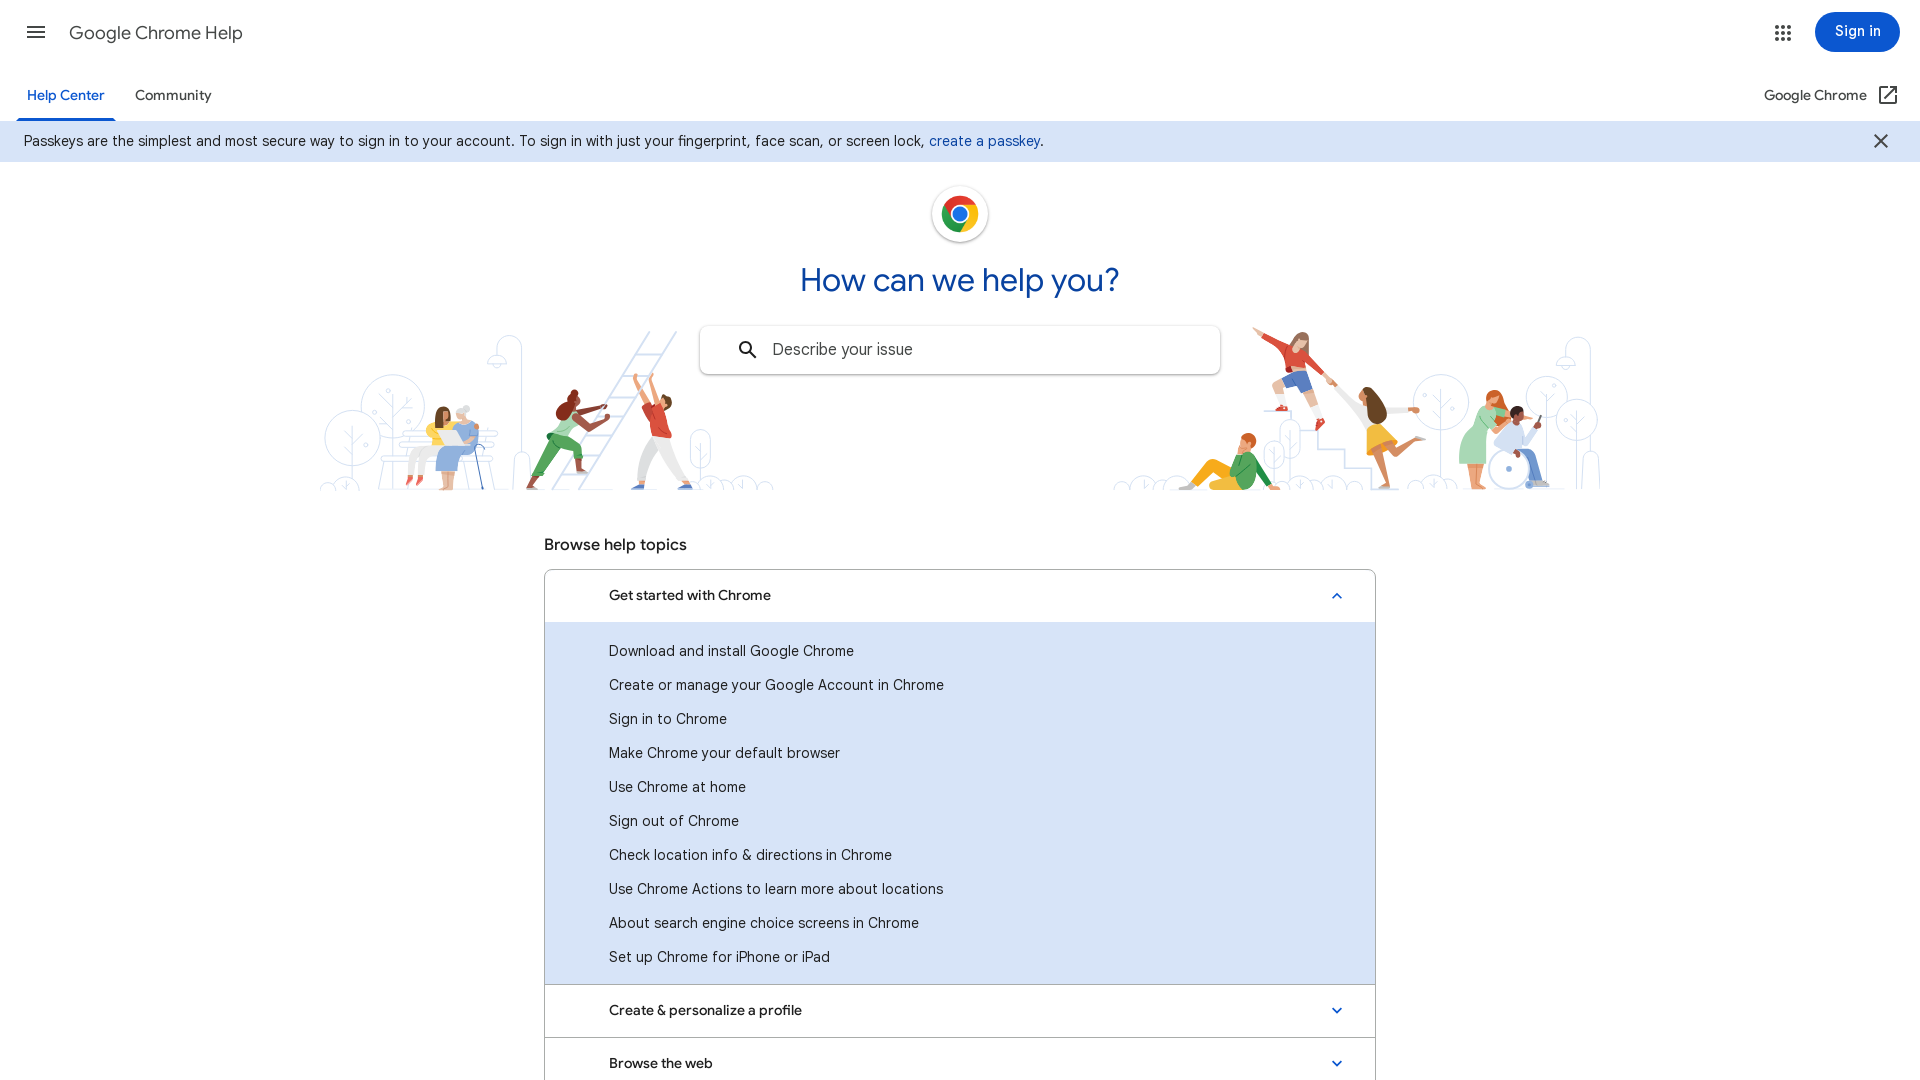